Tests toggling between dark and light theme modes by clicking the theme switch buttons and verifying the appropriate button visibility changes.

Starting URL: https://todoist.devgossips.vercel.app/

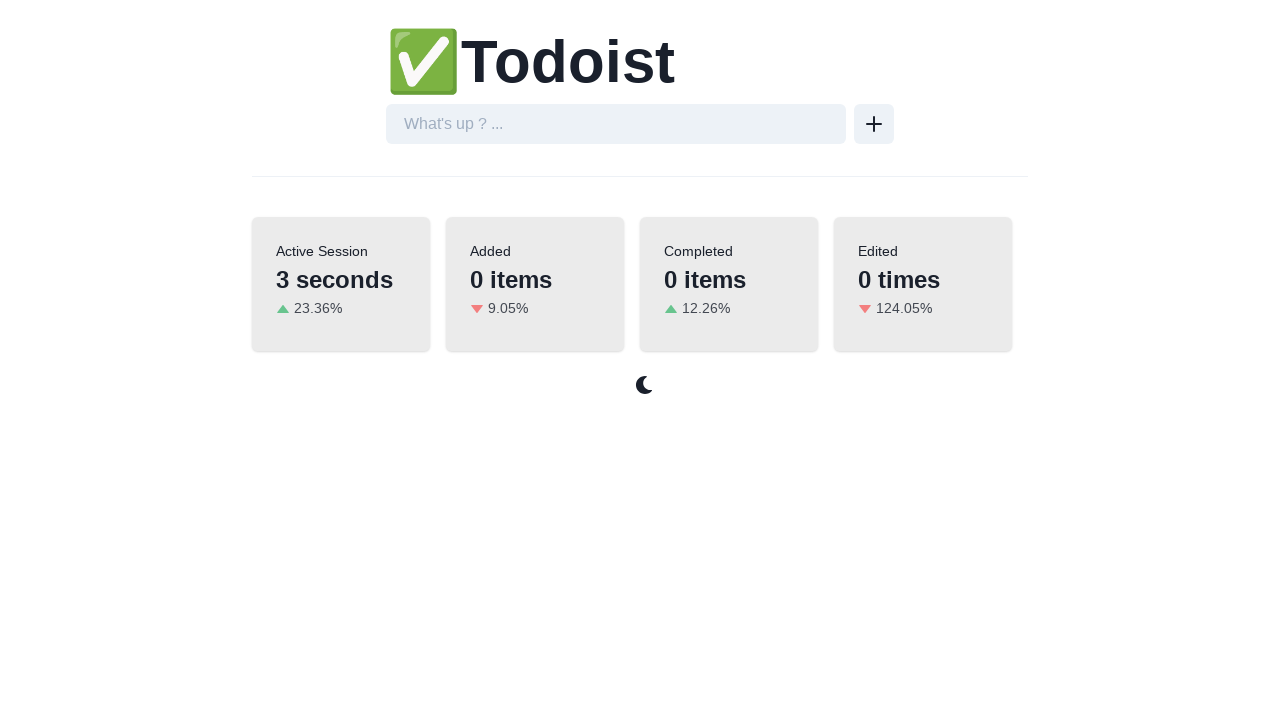

Verified dark mode button is visible, indicating light mode is currently active
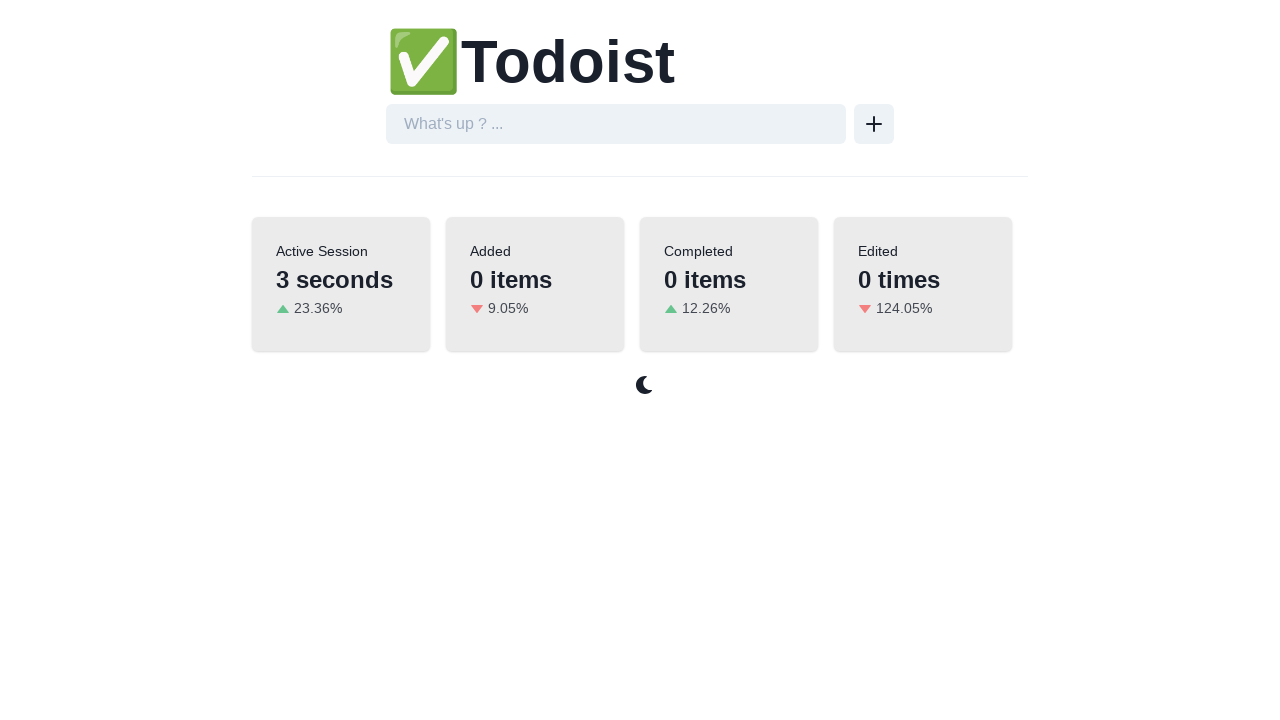

Clicked dark mode button to switch to dark theme at (644, 385) on xpath=//button[@aria-label='Switch to dark mode']
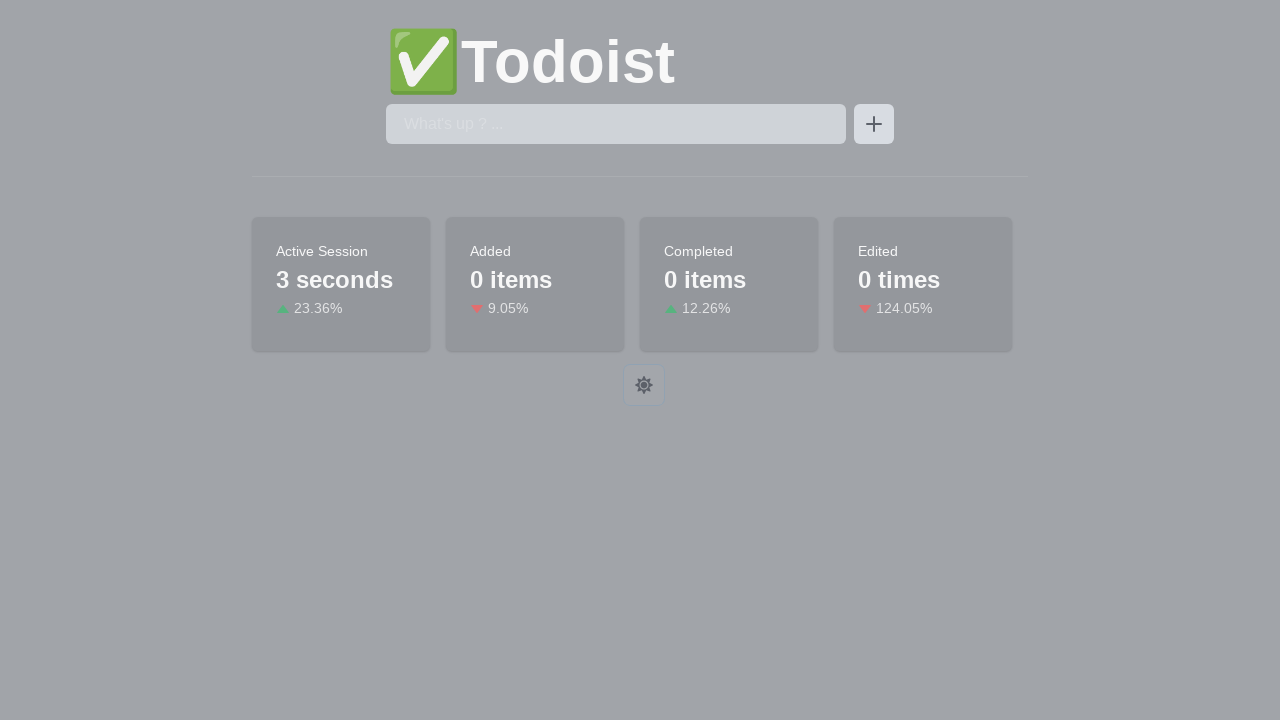

Light mode button appeared, confirming dark theme is now active
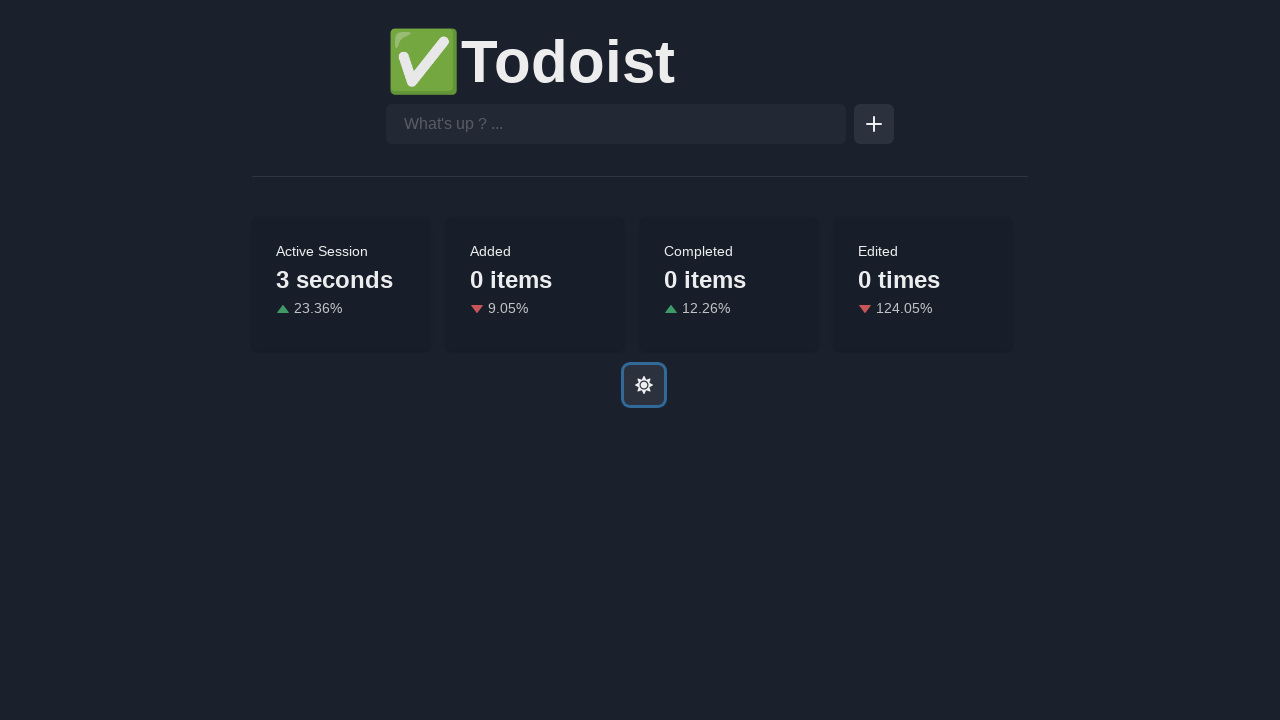

Clicked light mode button to switch back to light theme at (644, 385) on xpath=//button[@aria-label='Switch to light mode']
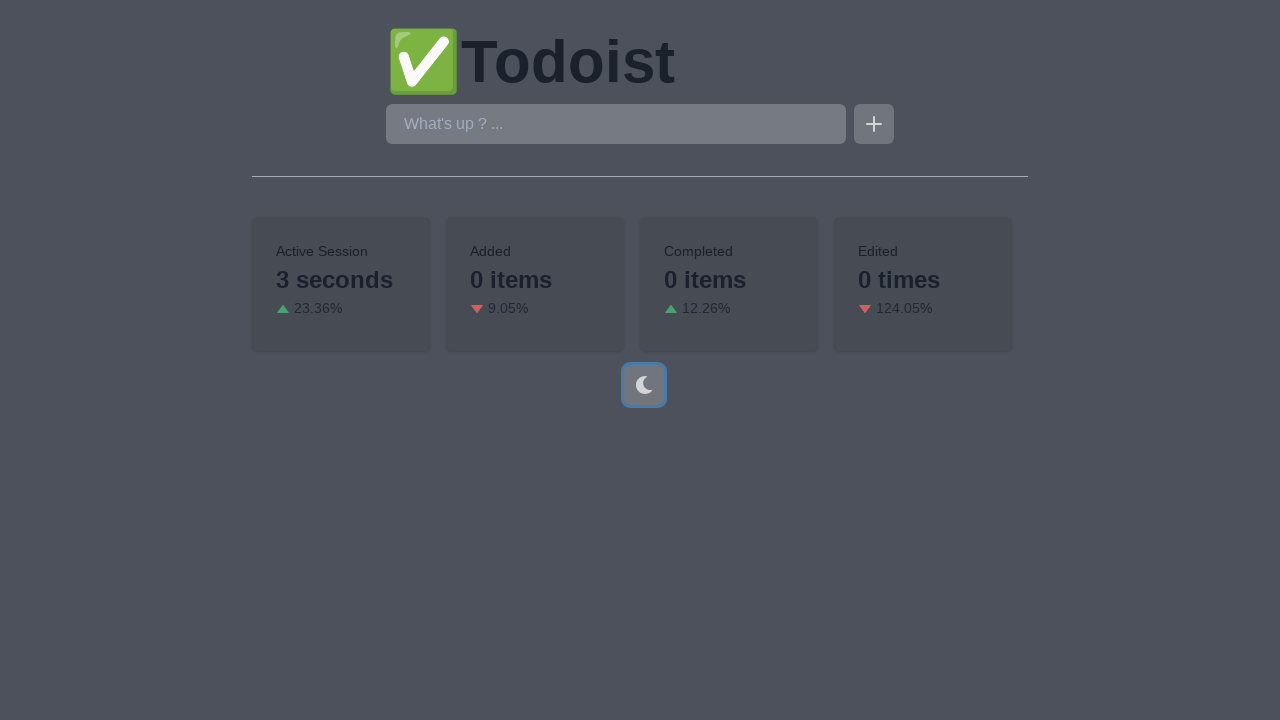

Dark mode button appeared, confirming light theme is now active
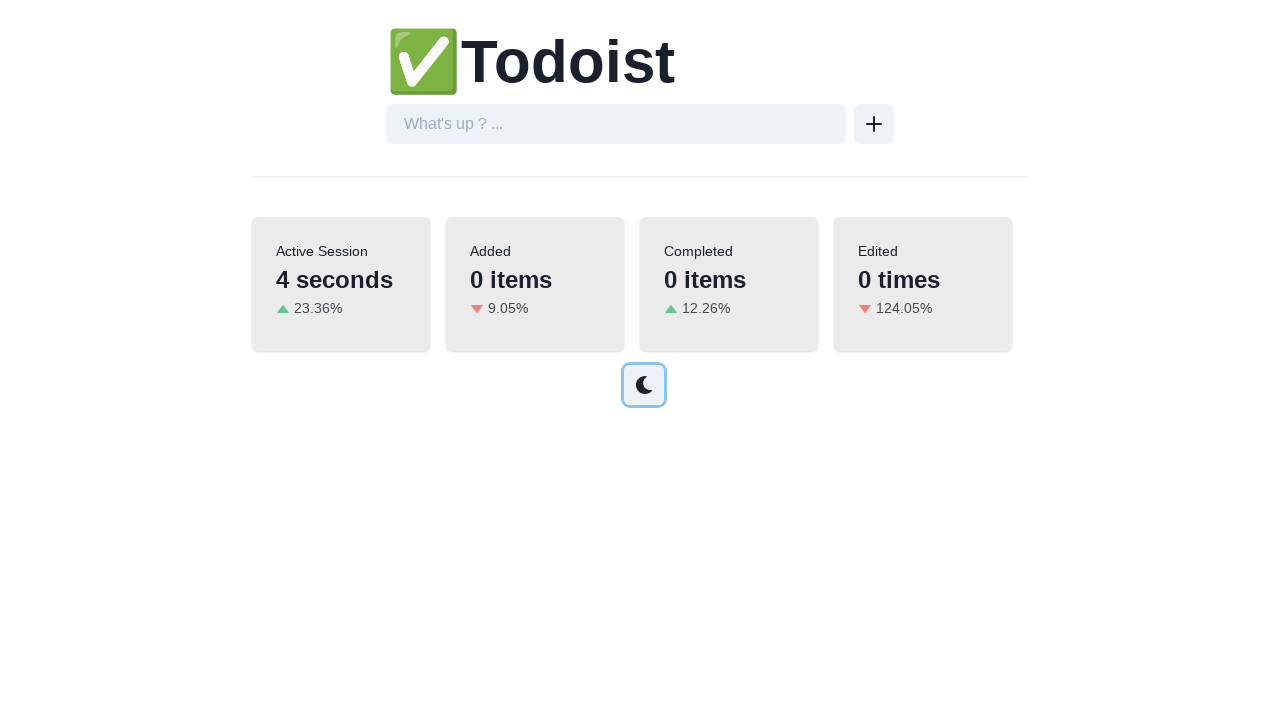

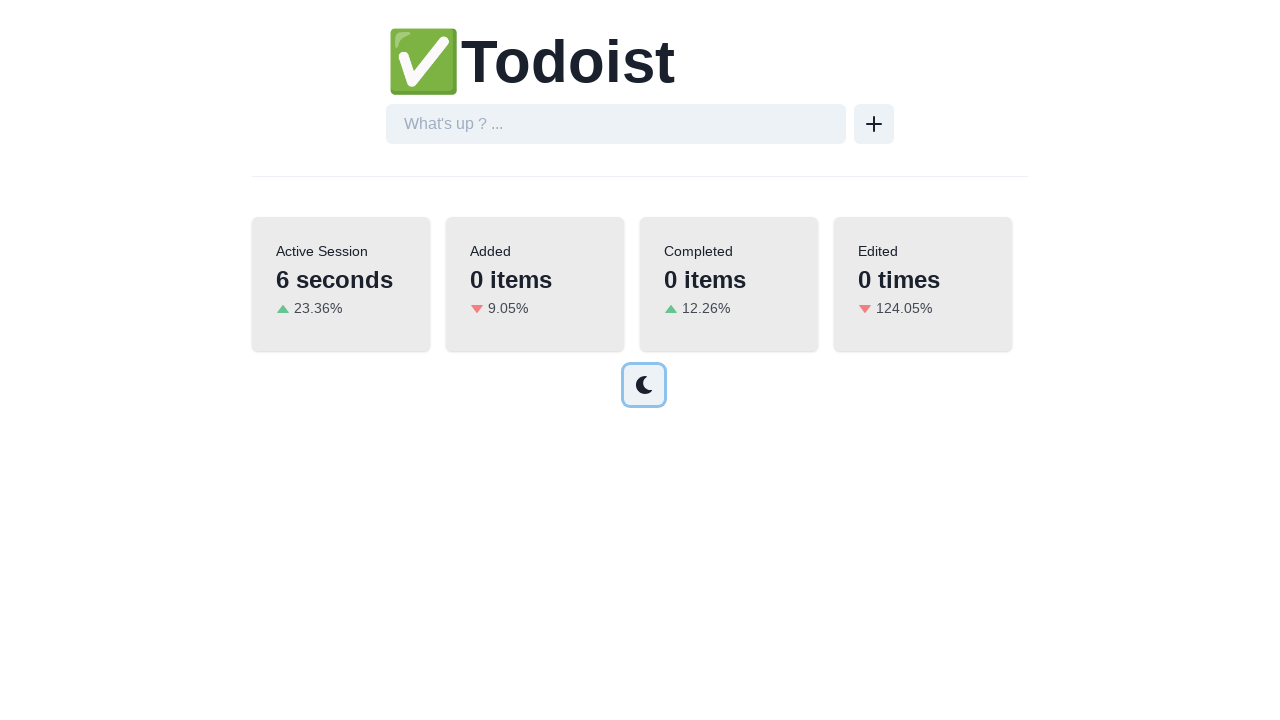